Tests job search functionality on MyNavi job site by searching for a keyword, closing popups, verifying search results load, and navigating to the next page of results.

Starting URL: https://tenshoku.mynavi.jp/list/kwエンジニア/?jobsearchType=14&searchType=18

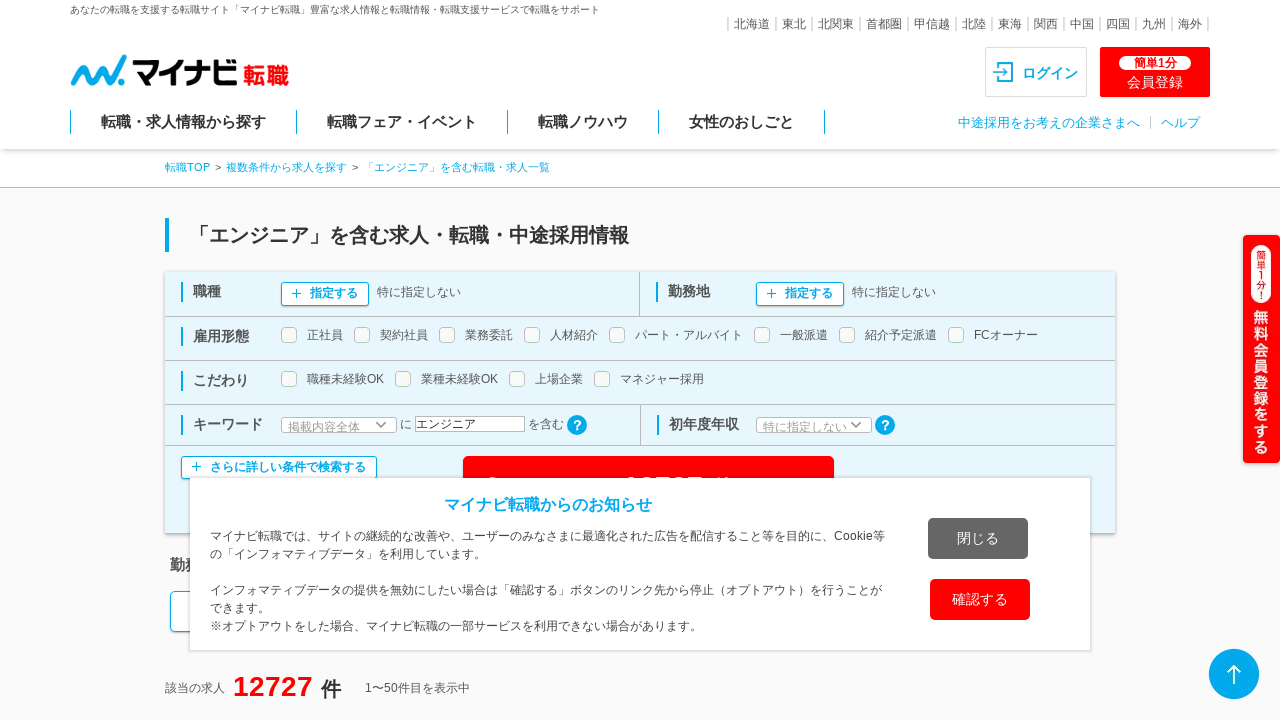

Waited for page to load (networkidle)
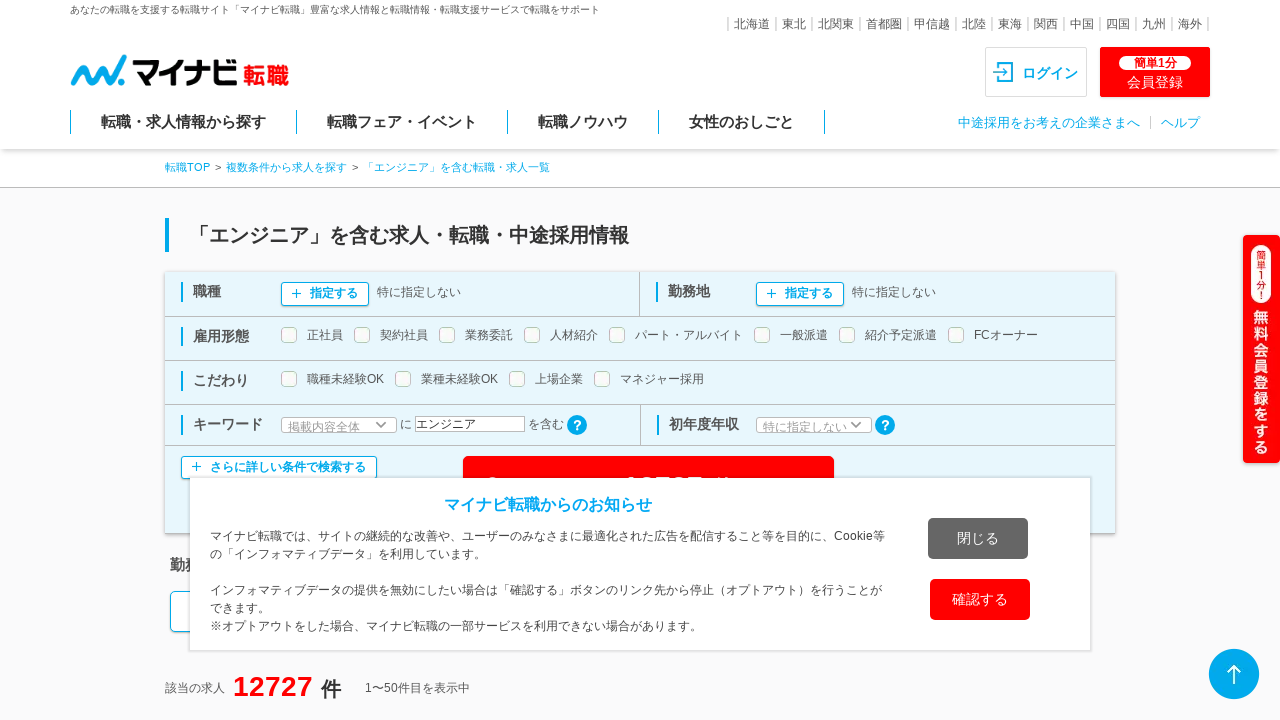

Failed to close first popup (element not found)
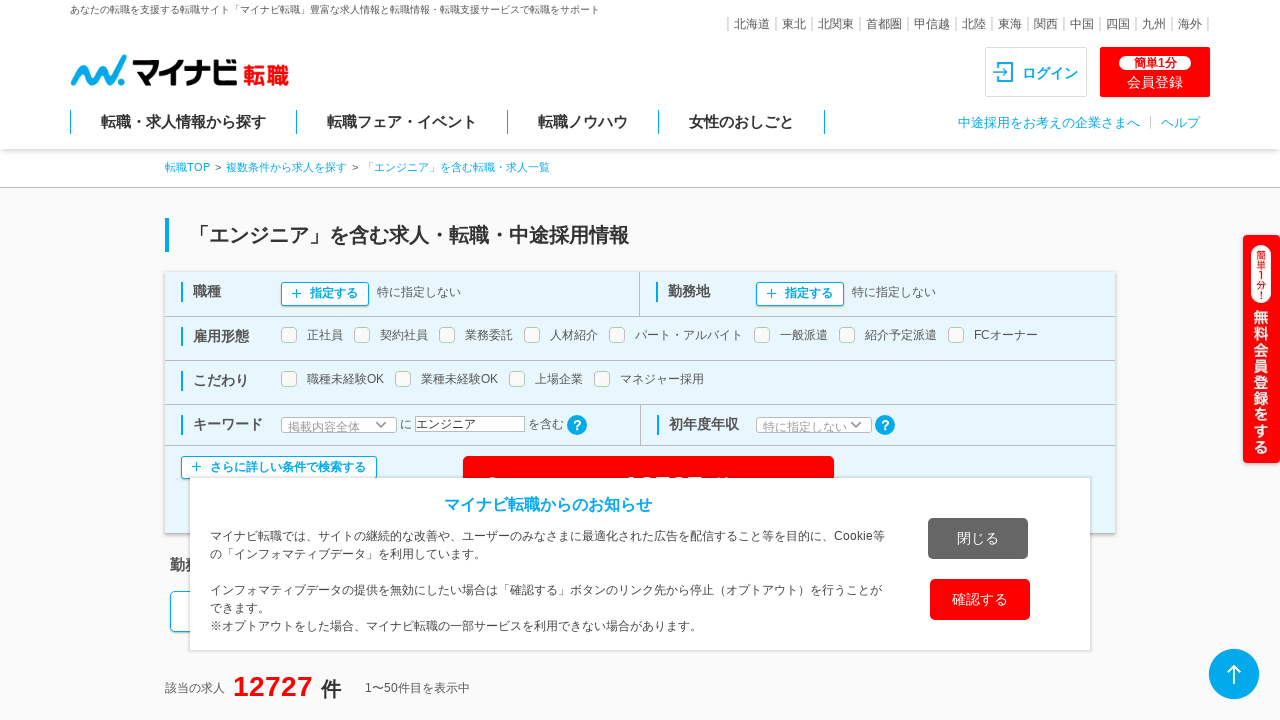

Failed to close second popup (element not found)
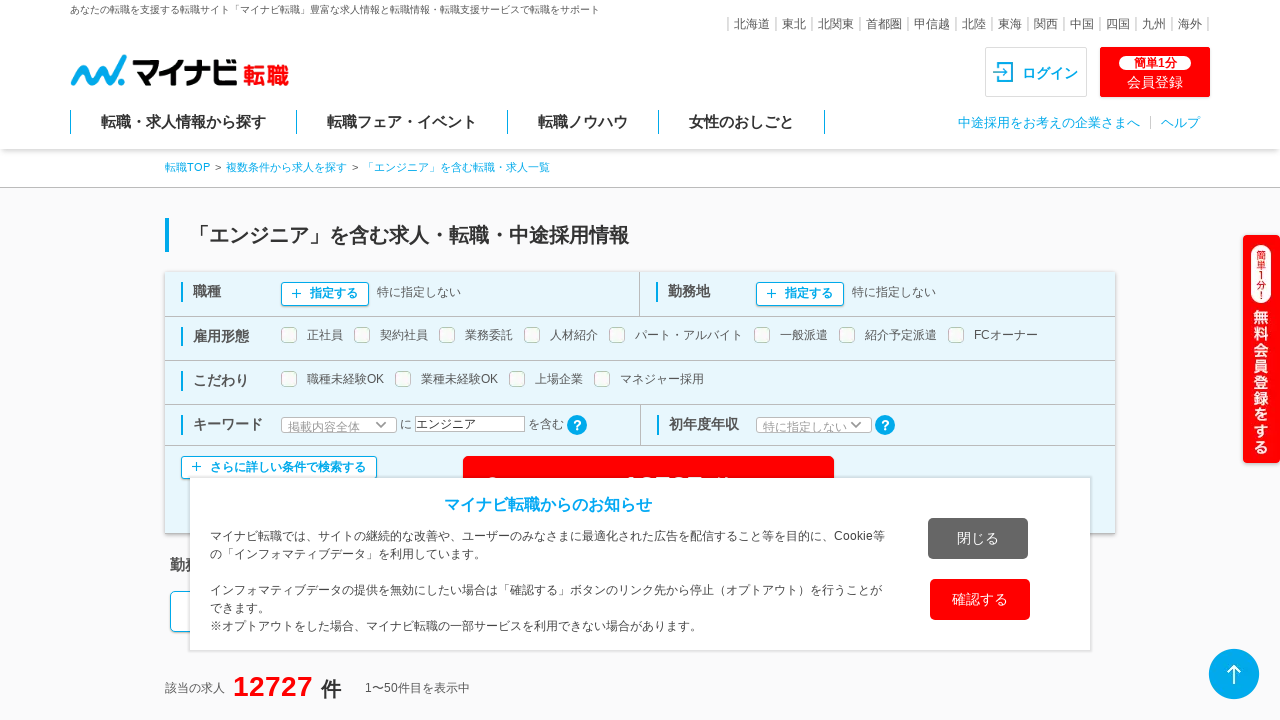

Failed to use search functionality (search elements not found) on .topSearch__text
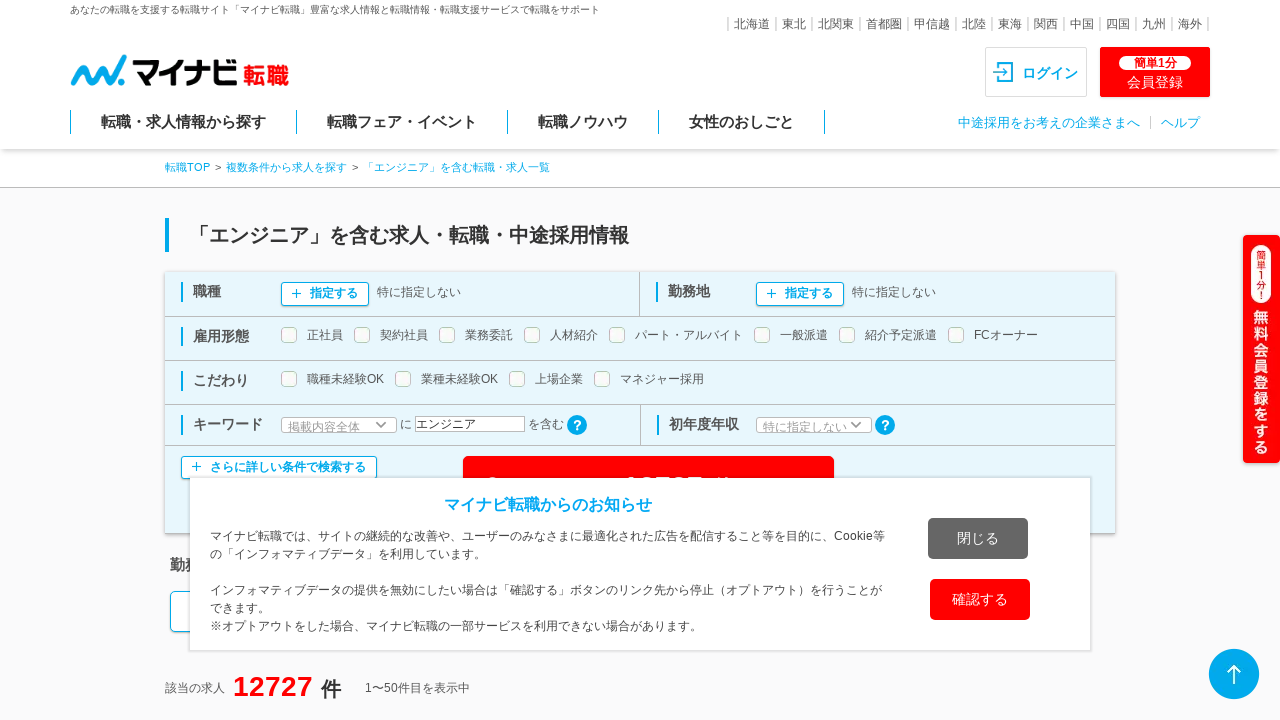

Verified search results title (h1 element) is displayed
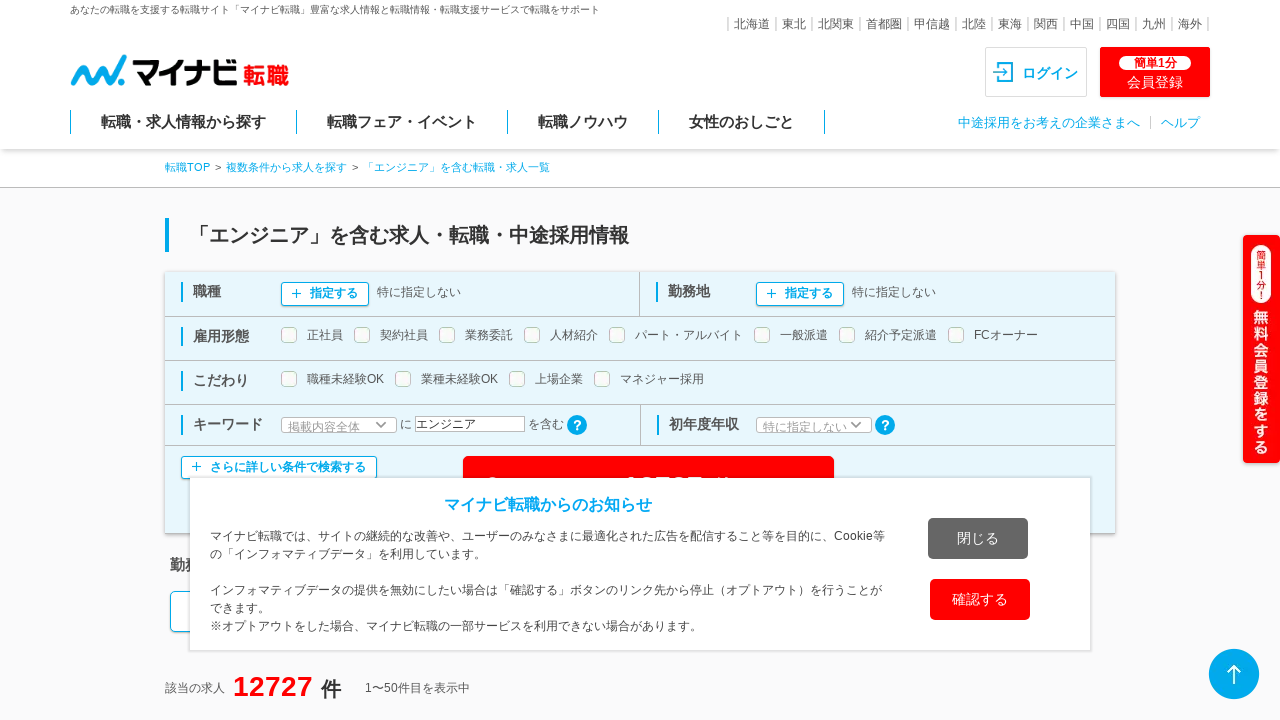

Verified job listings are displayed (.cassetteRecruit__name elements found)
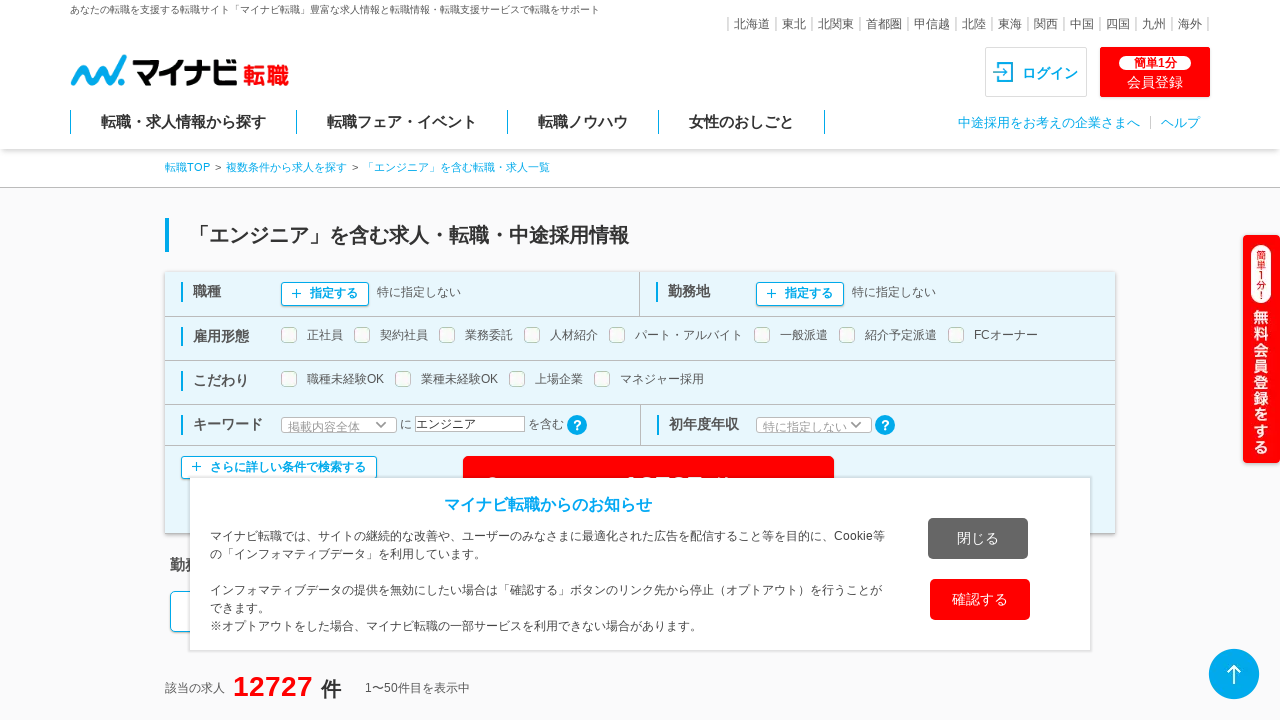

Verified job details table is present (.cassetteRecruit .tableCondition elements found)
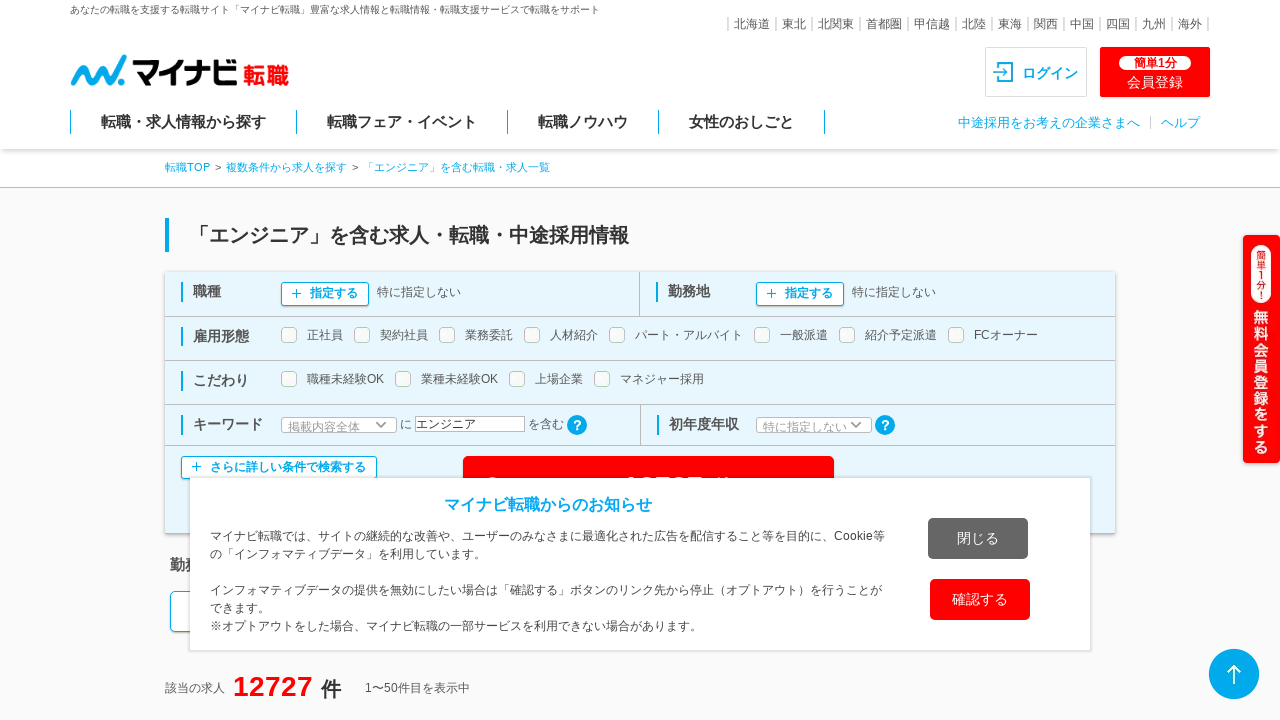

Clicked next page button (.iconFont--arrowLeft) at (807, 360) on .iconFont--arrowLeft
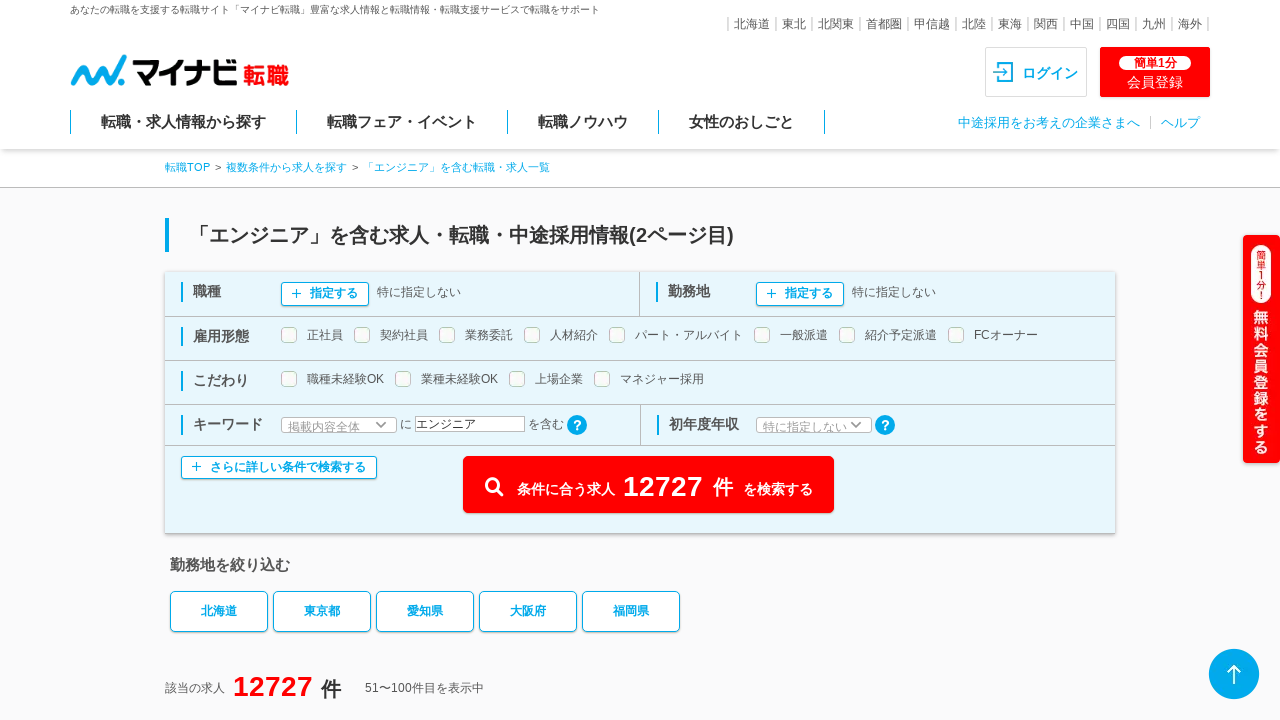

Waited for next page to load (networkidle)
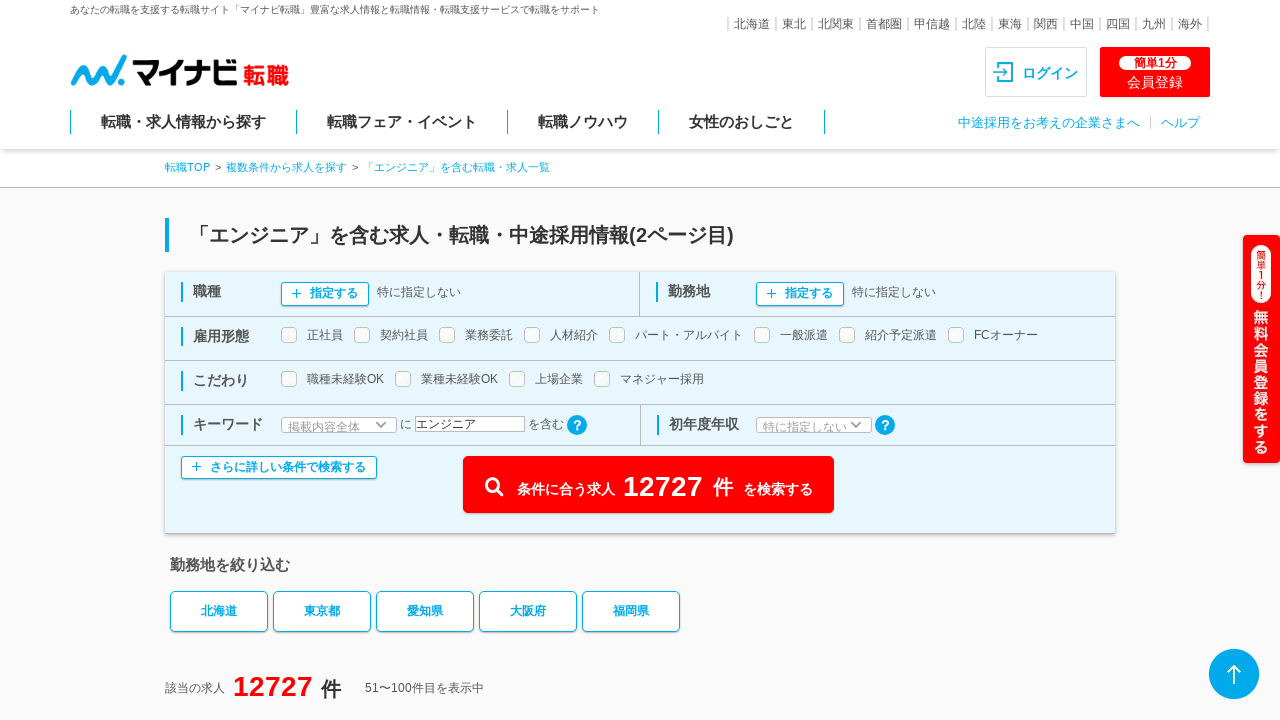

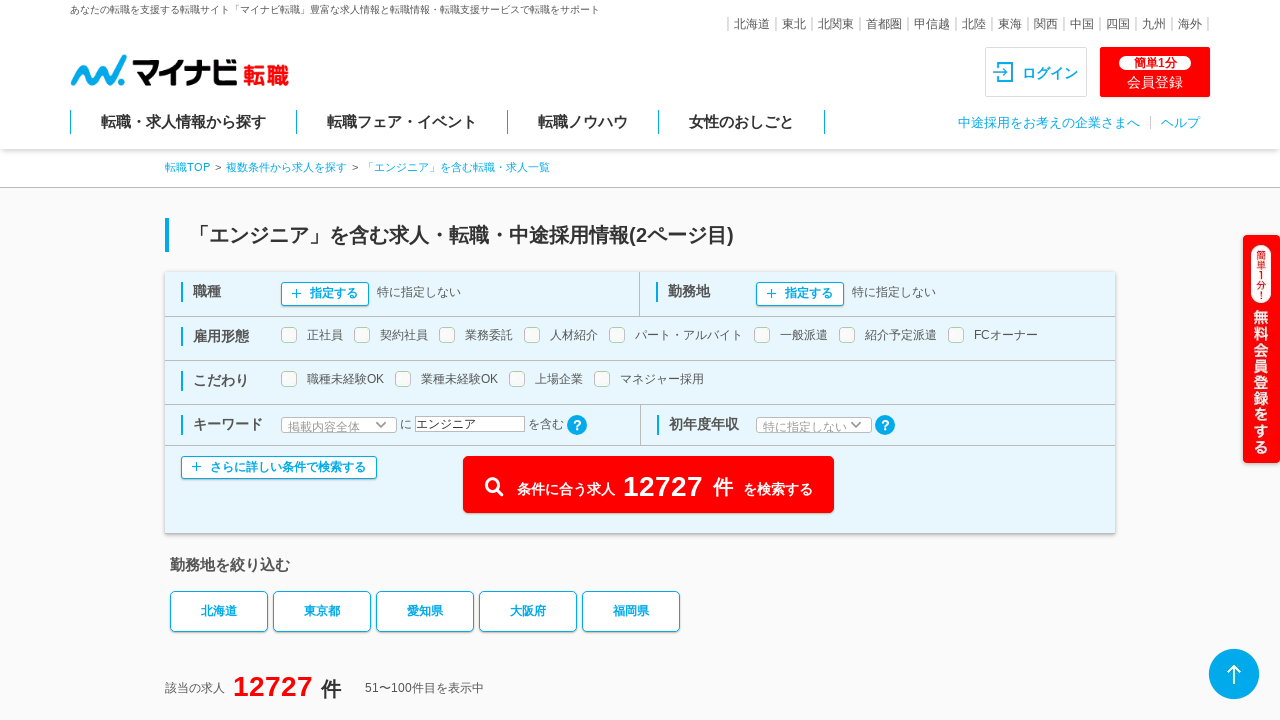